Tests marking all todo items as completed using the toggle all checkbox

Starting URL: https://demo.playwright.dev/todomvc

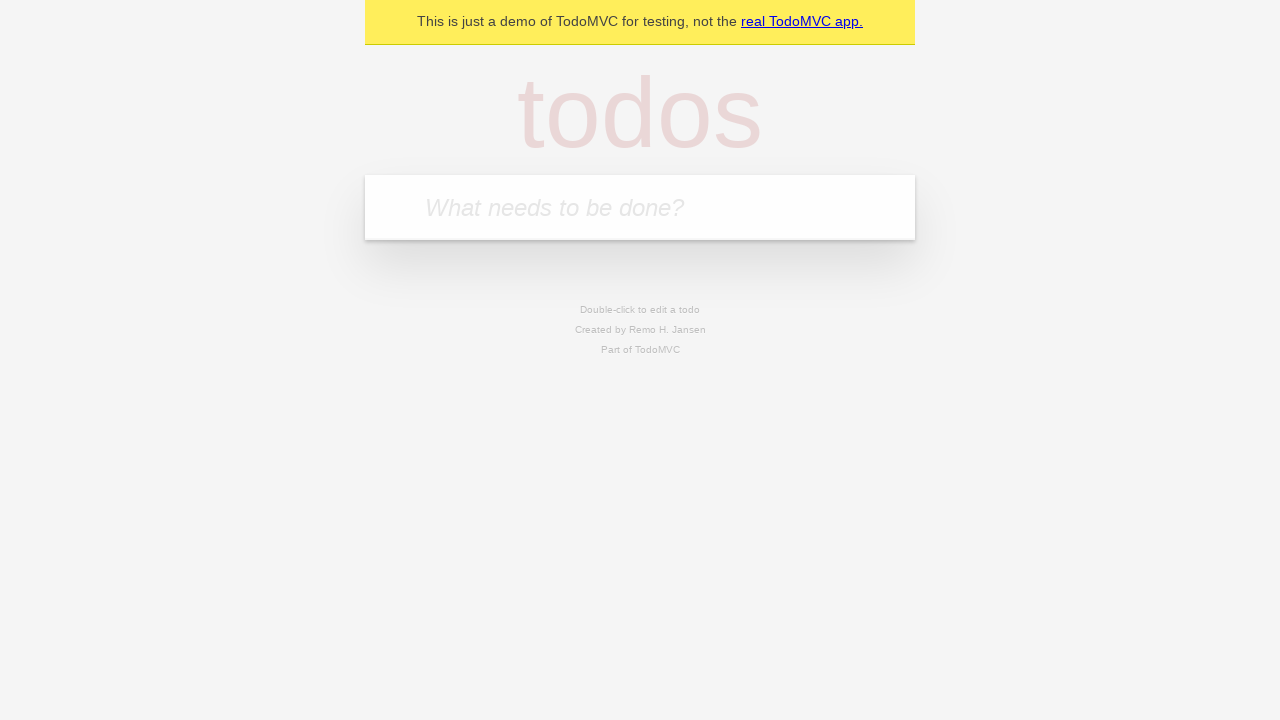

Located the 'What needs to be done?' input field
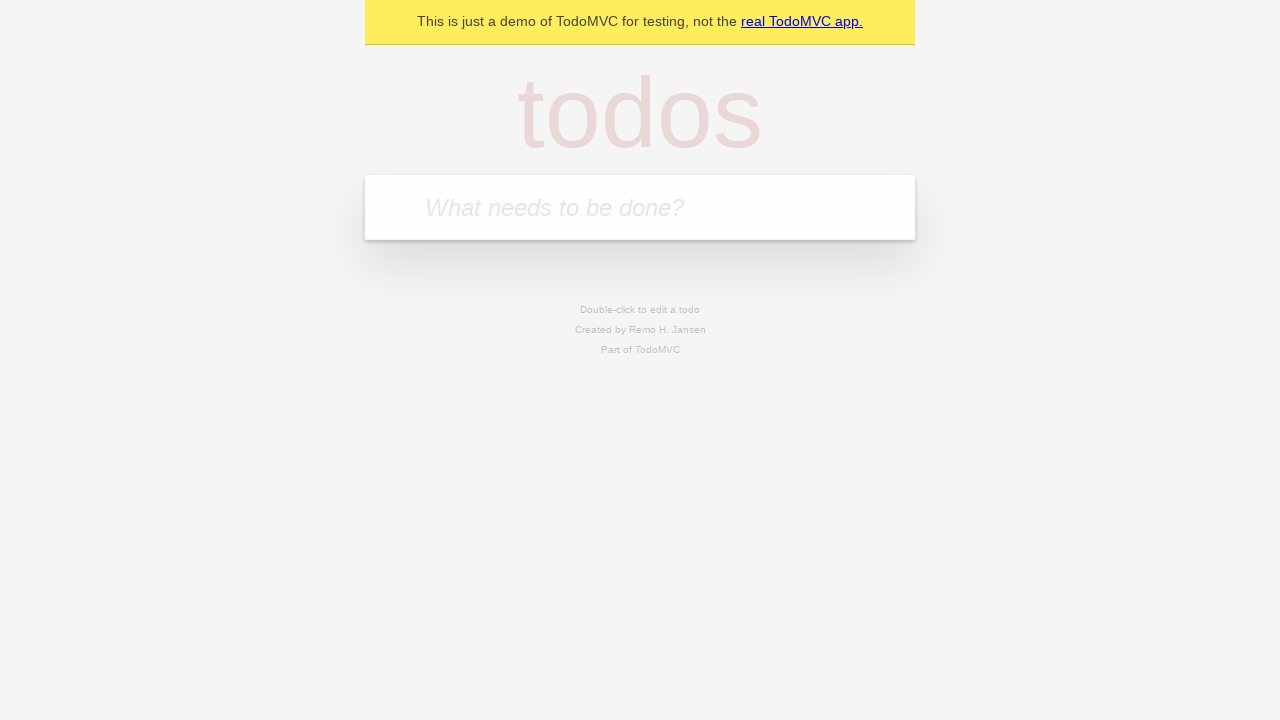

Filled todo input with 'buy some cheese' on internal:attr=[placeholder="What needs to be done?"i]
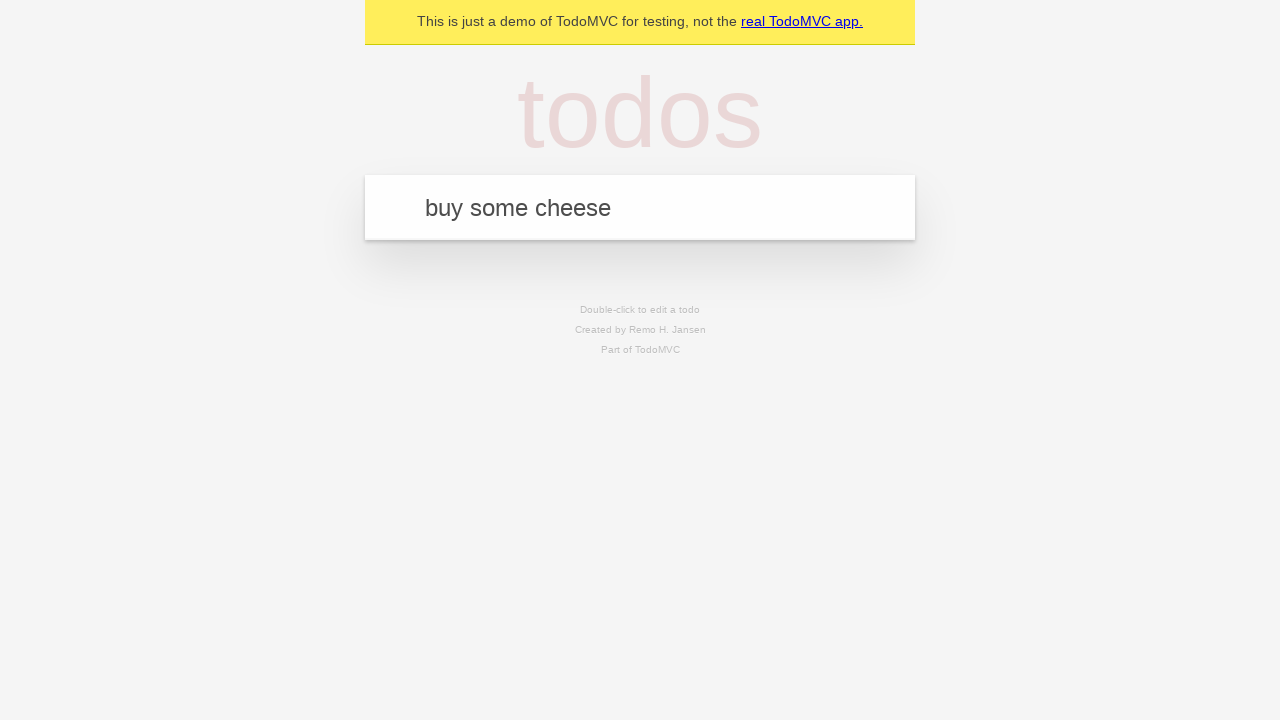

Pressed Enter to create todo 'buy some cheese' on internal:attr=[placeholder="What needs to be done?"i]
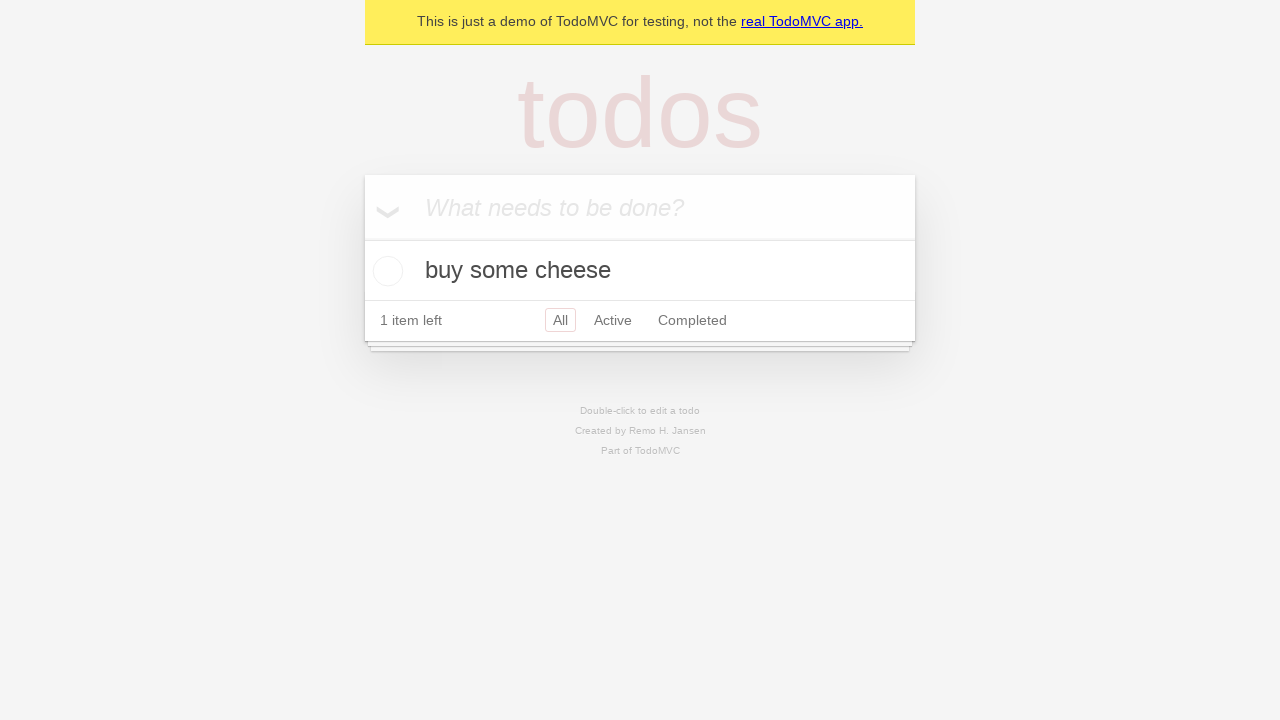

Filled todo input with 'feed the cat' on internal:attr=[placeholder="What needs to be done?"i]
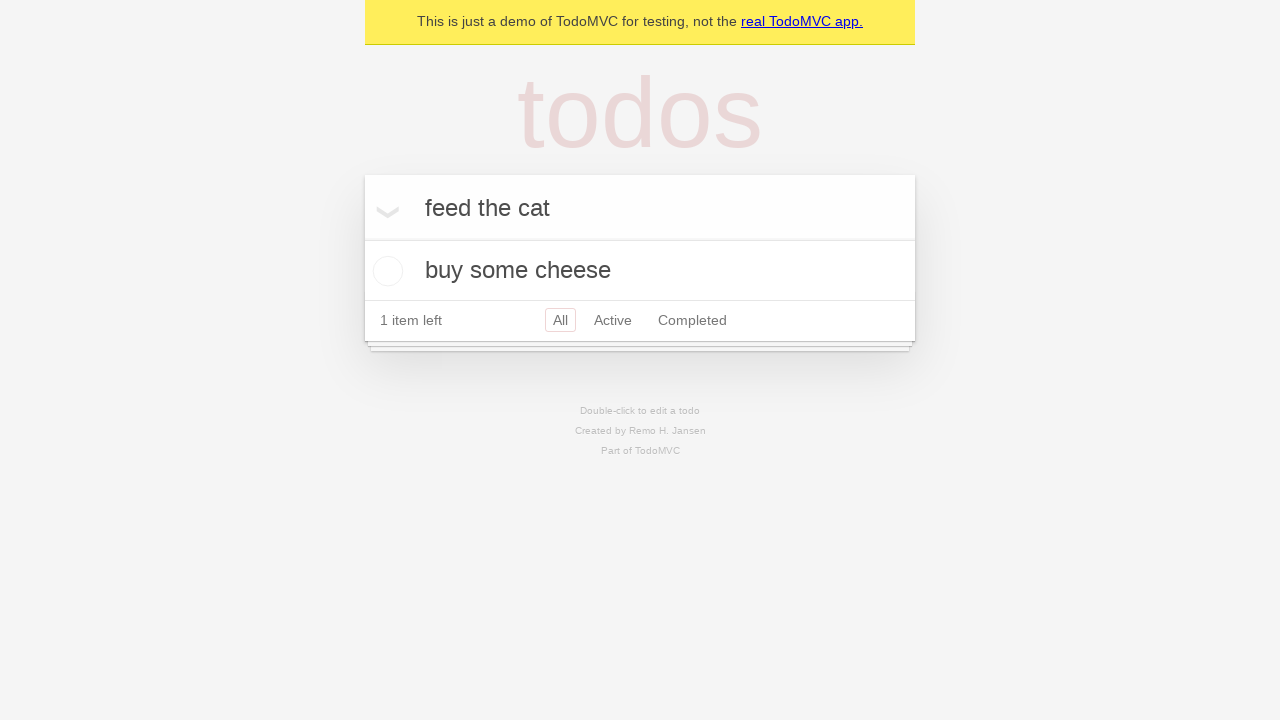

Pressed Enter to create todo 'feed the cat' on internal:attr=[placeholder="What needs to be done?"i]
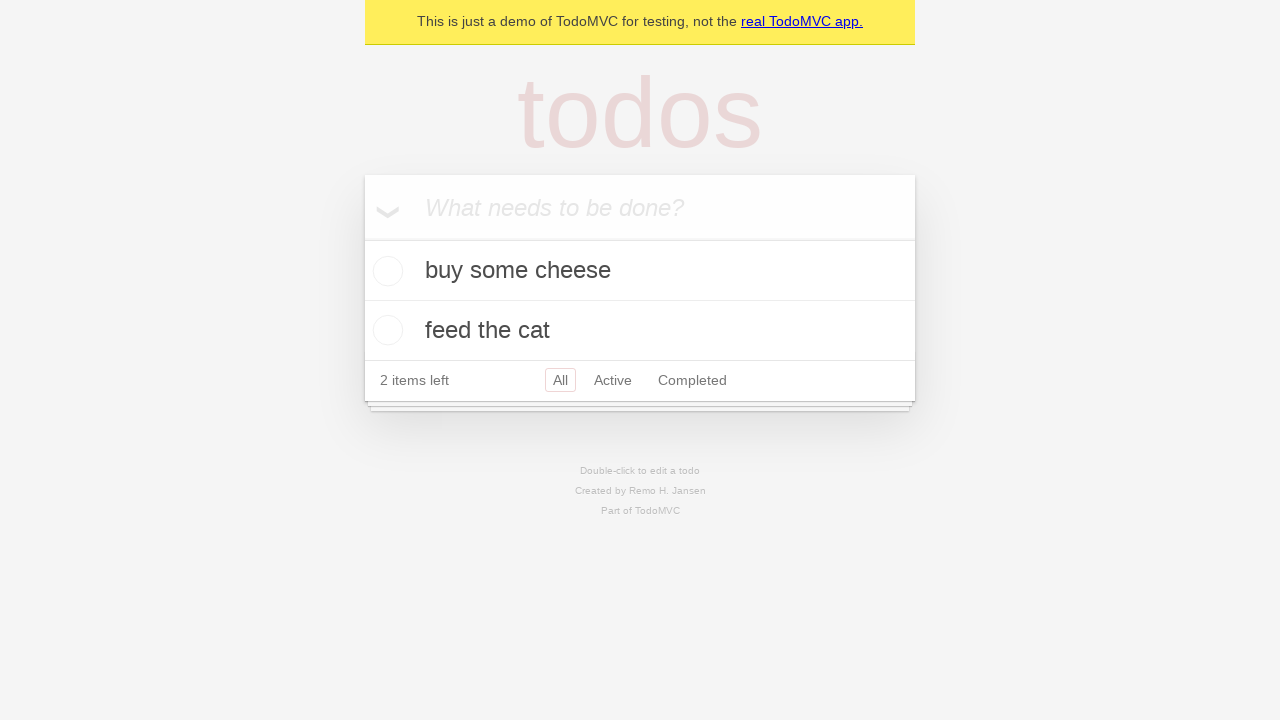

Filled todo input with 'book a doctors appointment' on internal:attr=[placeholder="What needs to be done?"i]
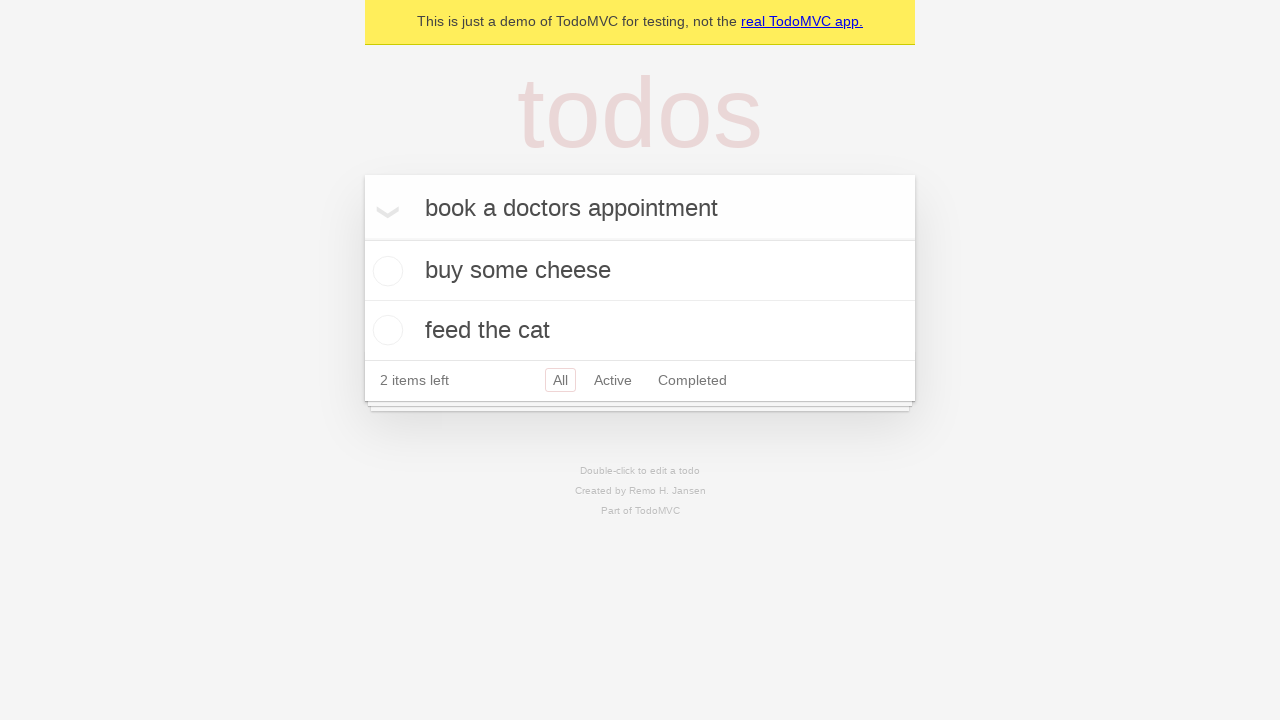

Pressed Enter to create todo 'book a doctors appointment' on internal:attr=[placeholder="What needs to be done?"i]
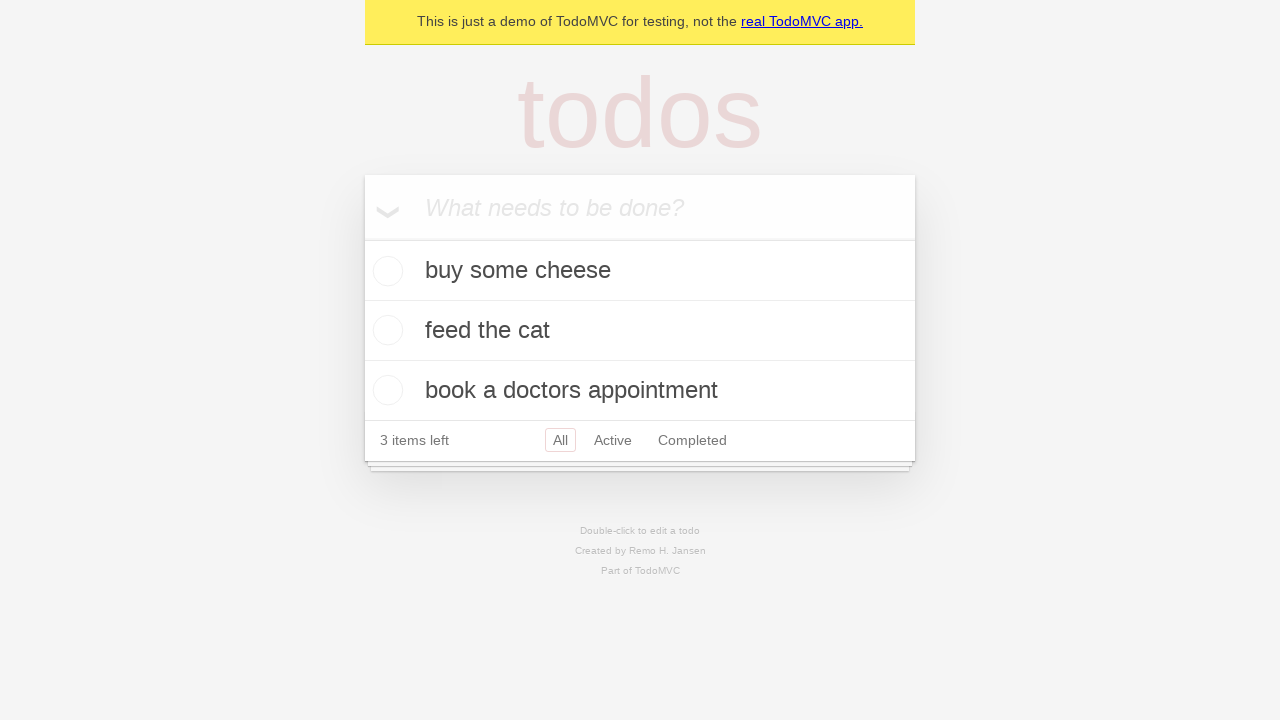

Clicked 'Mark all as complete' checkbox at (362, 238) on internal:label="Mark all as complete"i
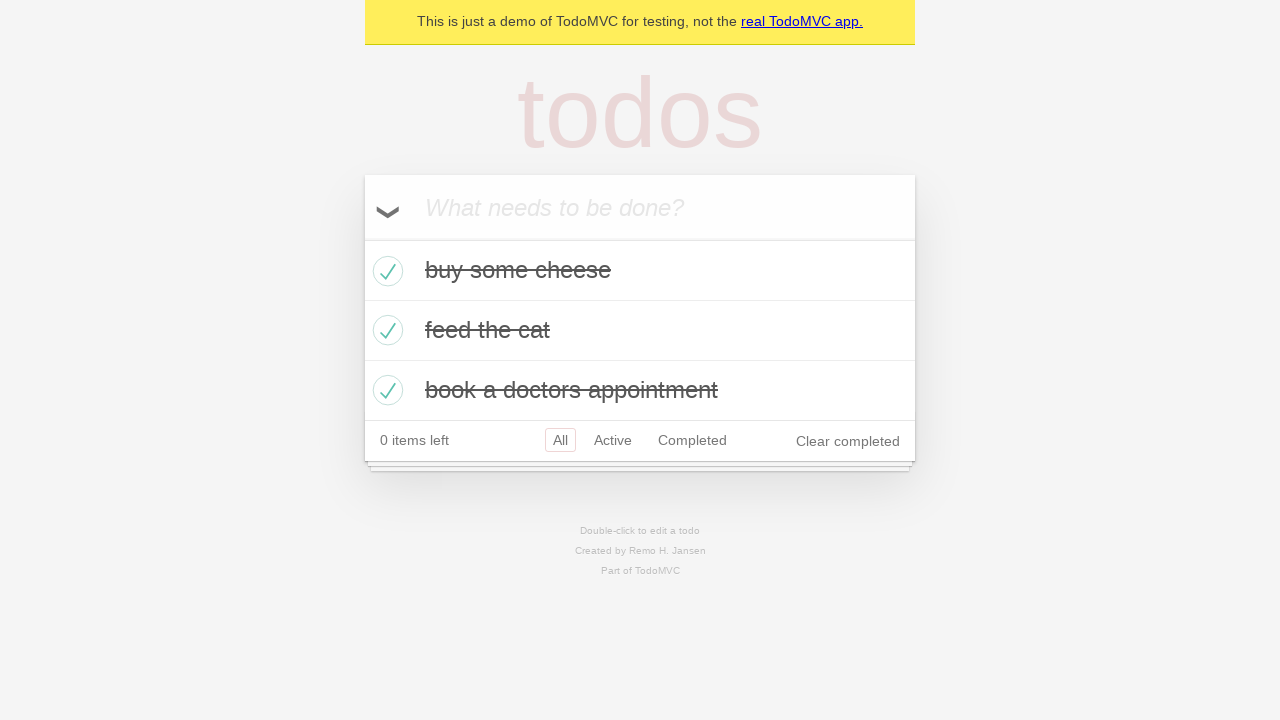

Verified that all todo items are marked as completed
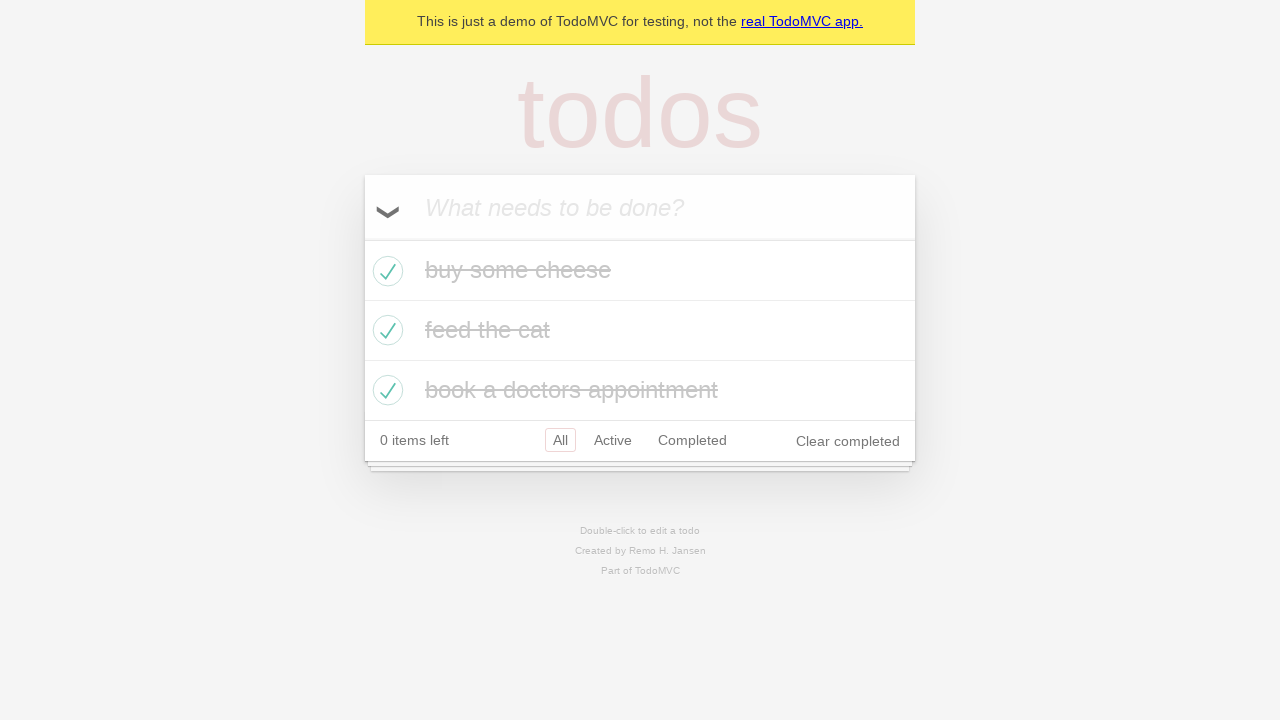

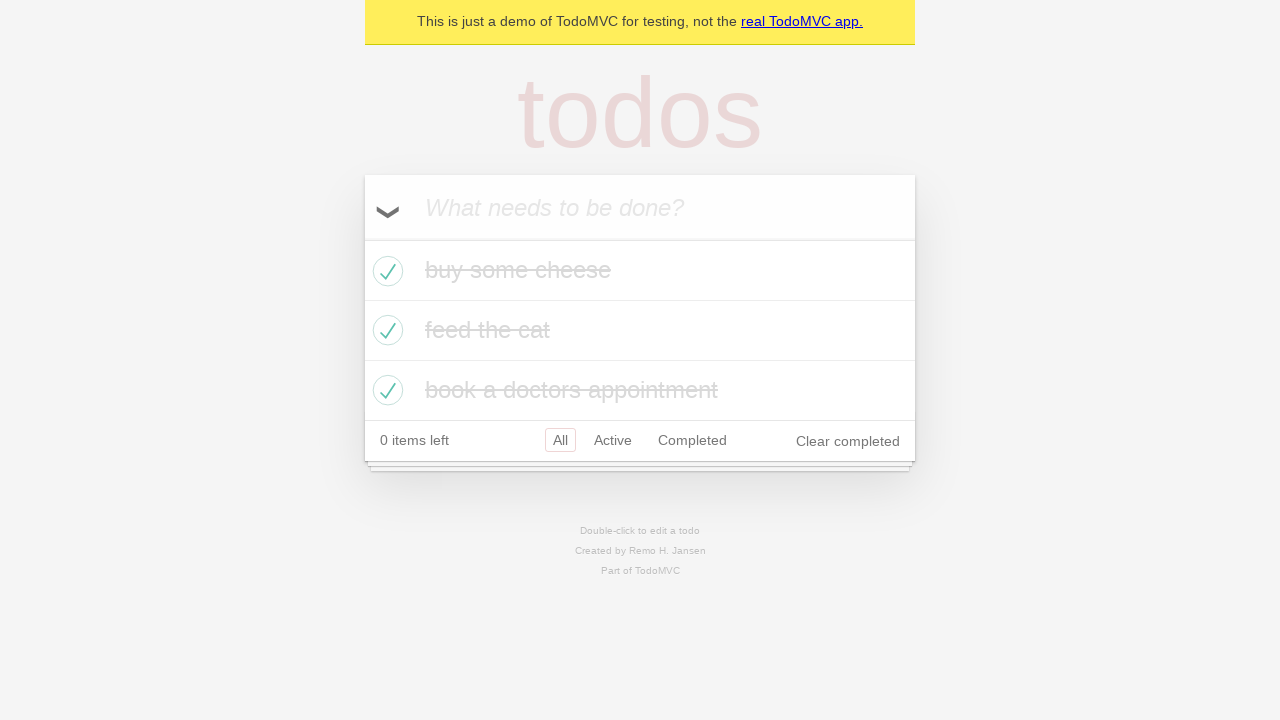